Tests handling of a new browser tab/page by clicking a blinking text link that opens a child page, then verifying content on that new page.

Starting URL: https://rahulshettyacademy.com/loginpagePractise/

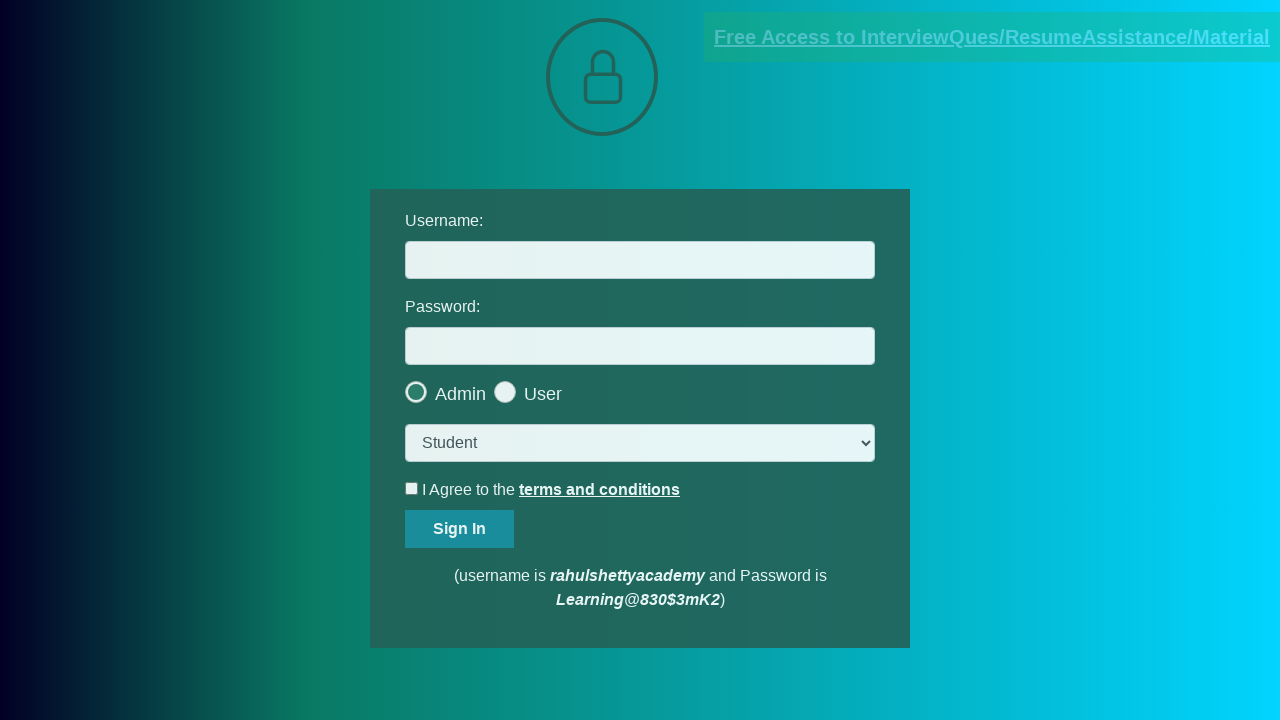

Located the blinking text link element
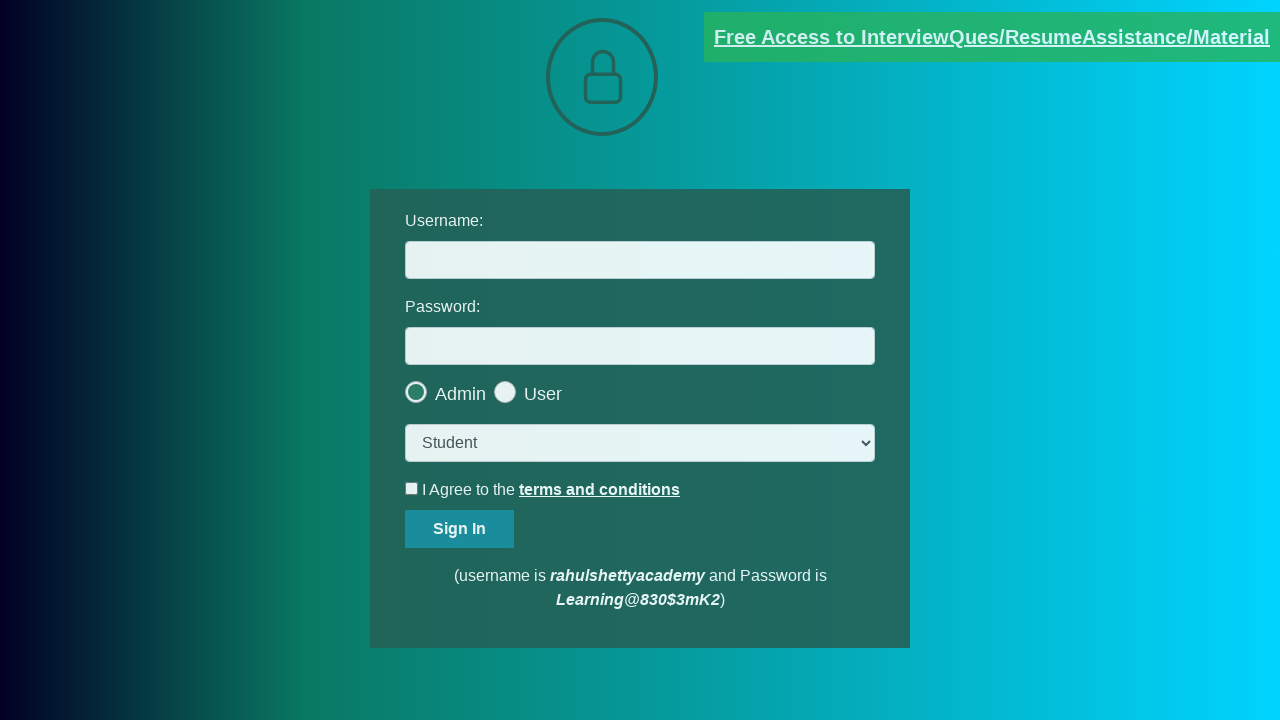

Clicked the blinking text link to open new page at (992, 37) on [class='blinkingText']
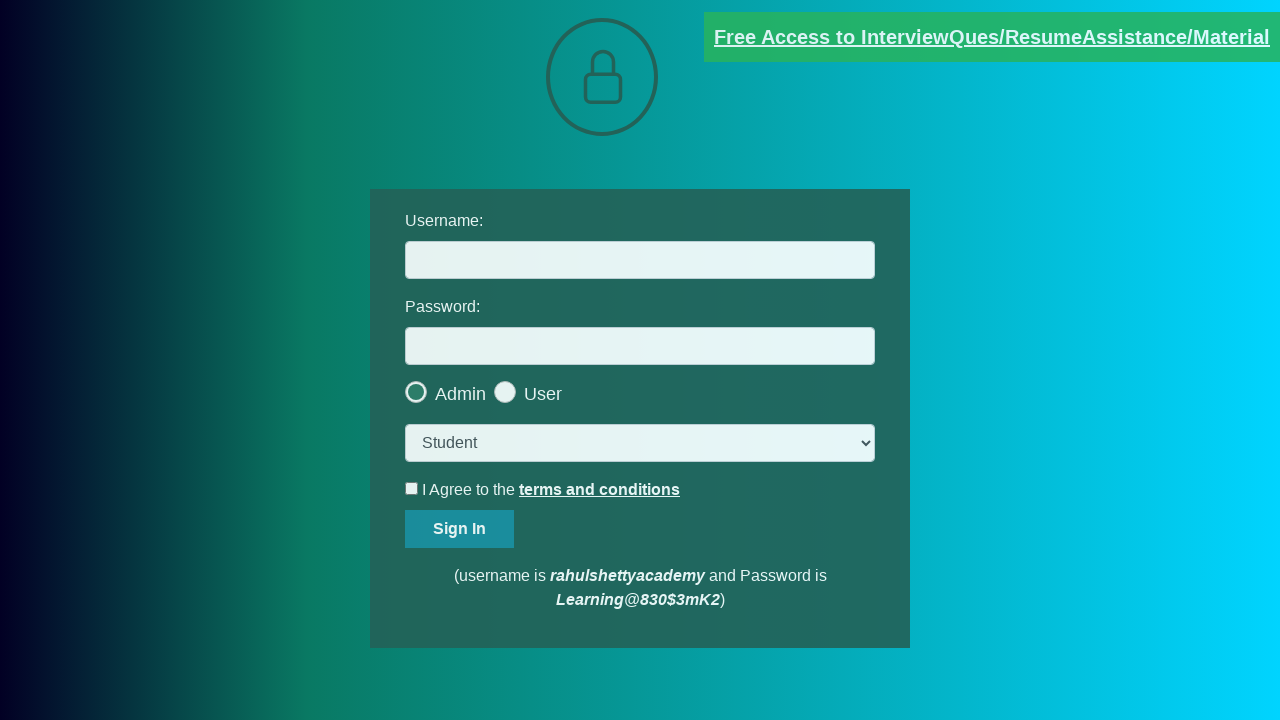

Captured the new child page
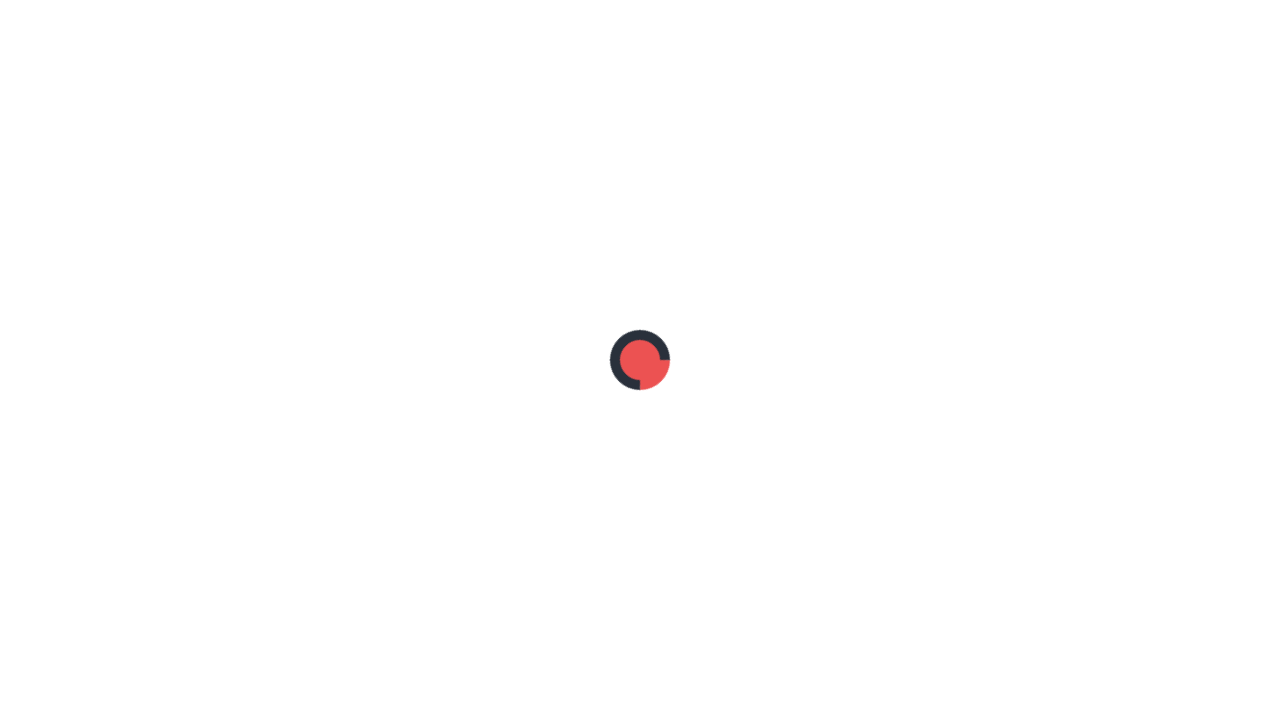

Child page loaded and verified content with red paragraph selector present
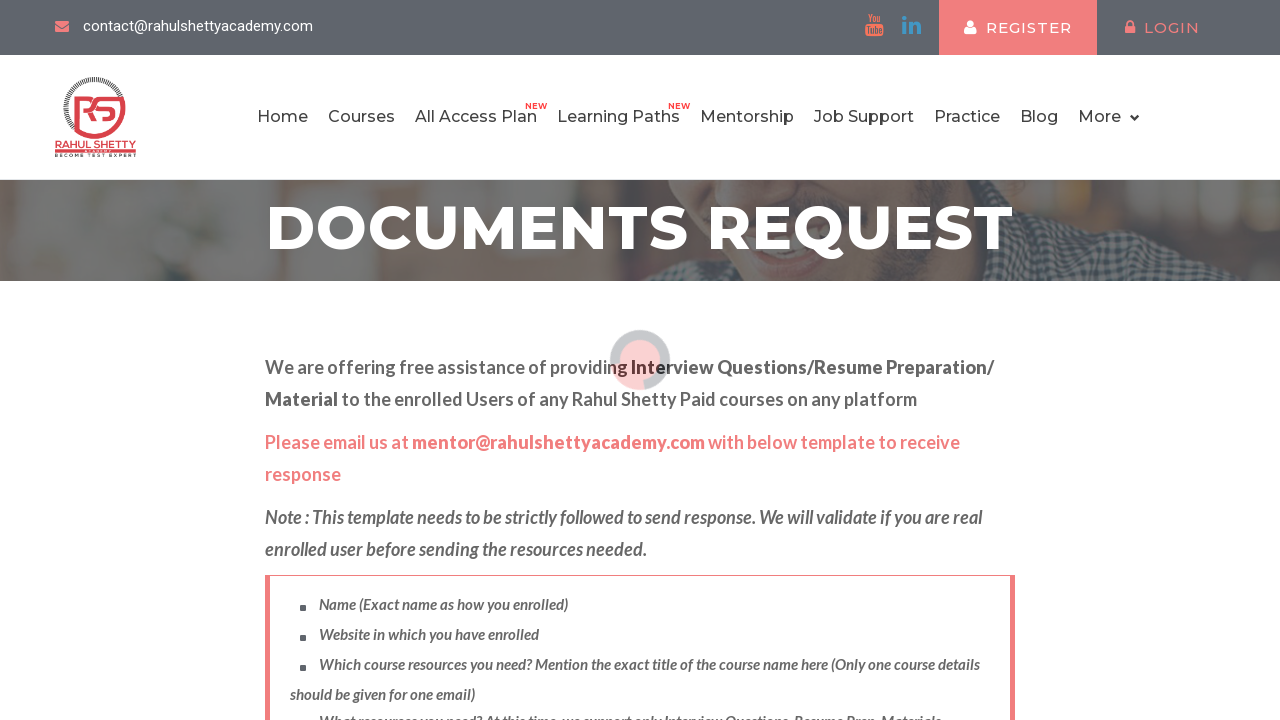

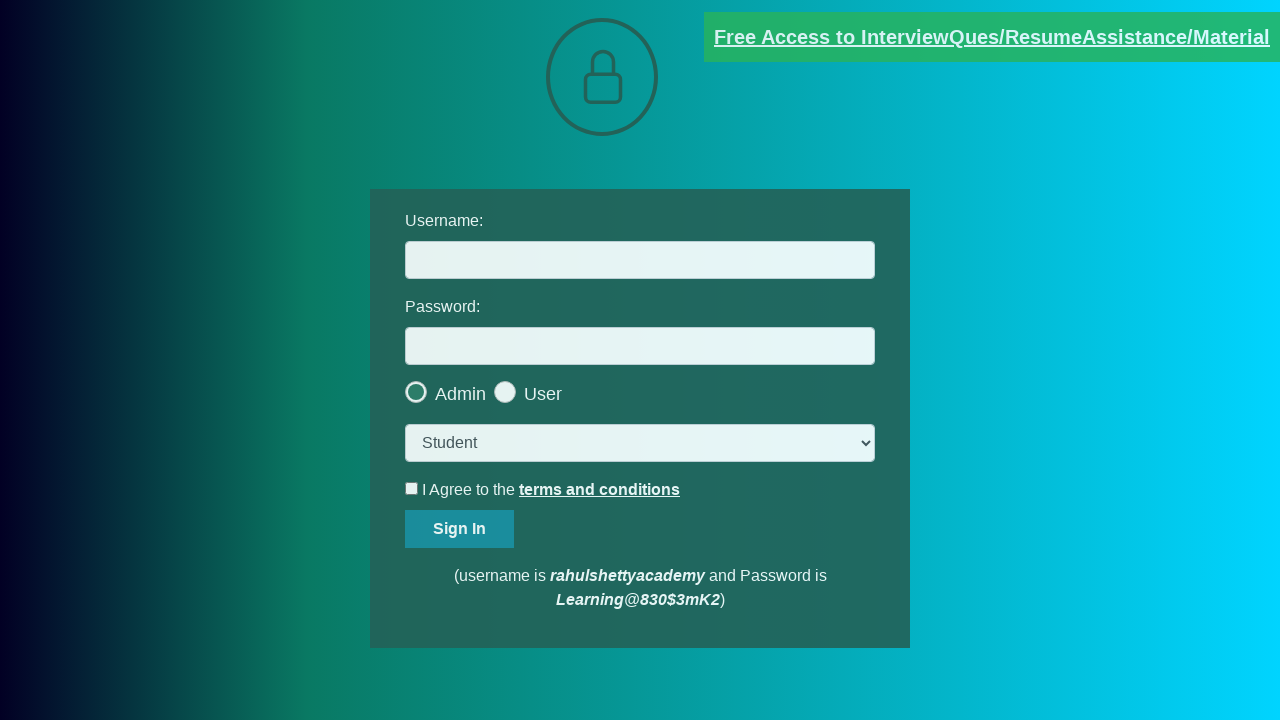